Prints all rows of Employee Basic Table using a single loop on table rows

Starting URL: http://automationbykrishna.com

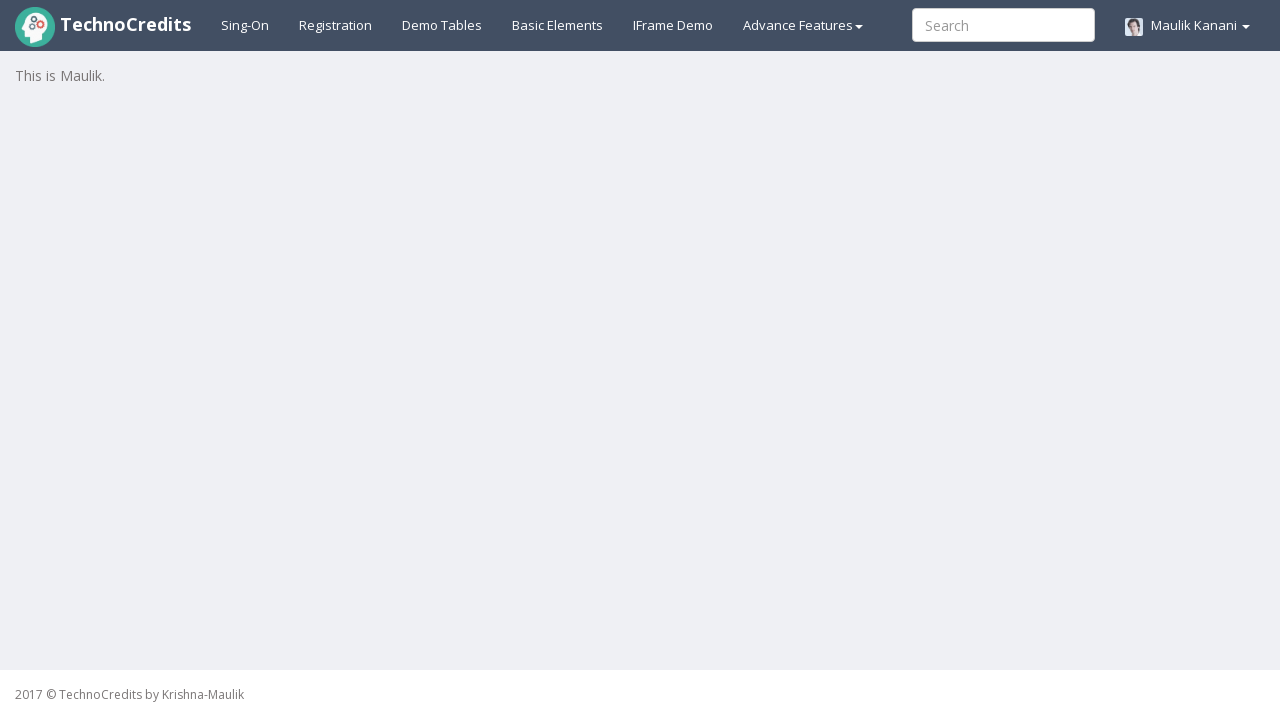

Clicked on Demo Table tab at (442, 25) on xpath=//a[@id='demotable']
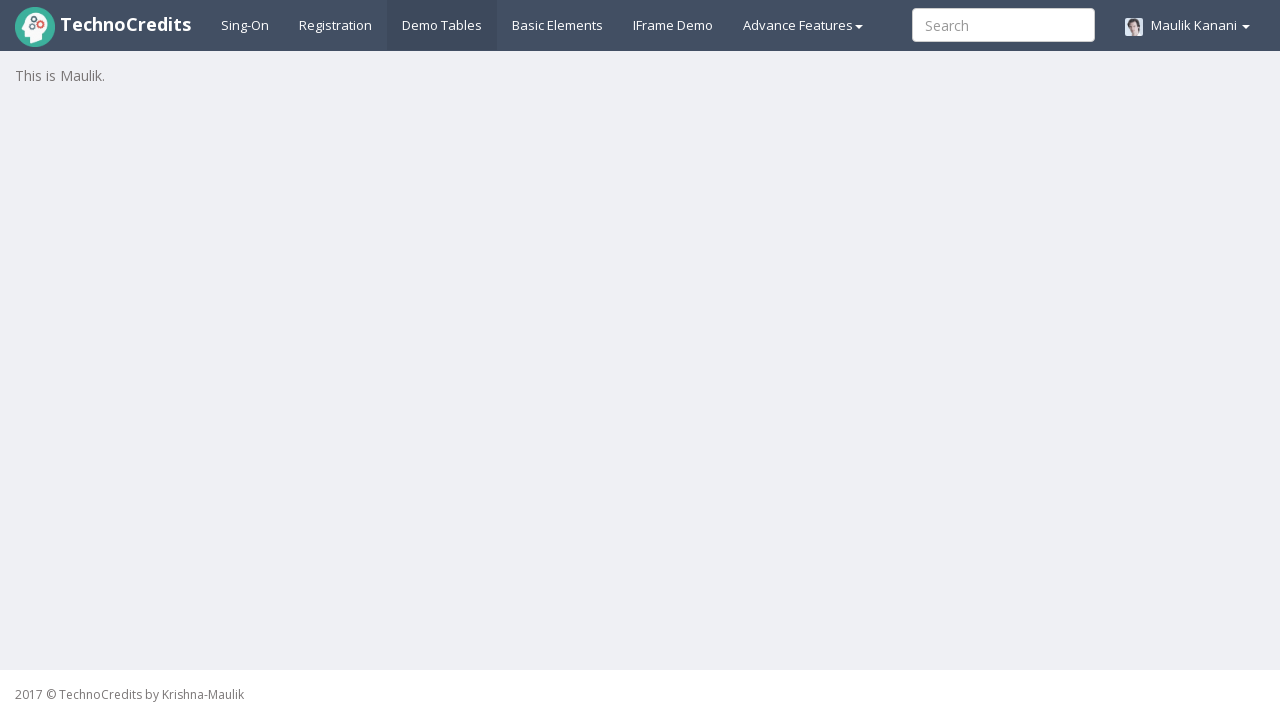

Employee Basic Table loaded
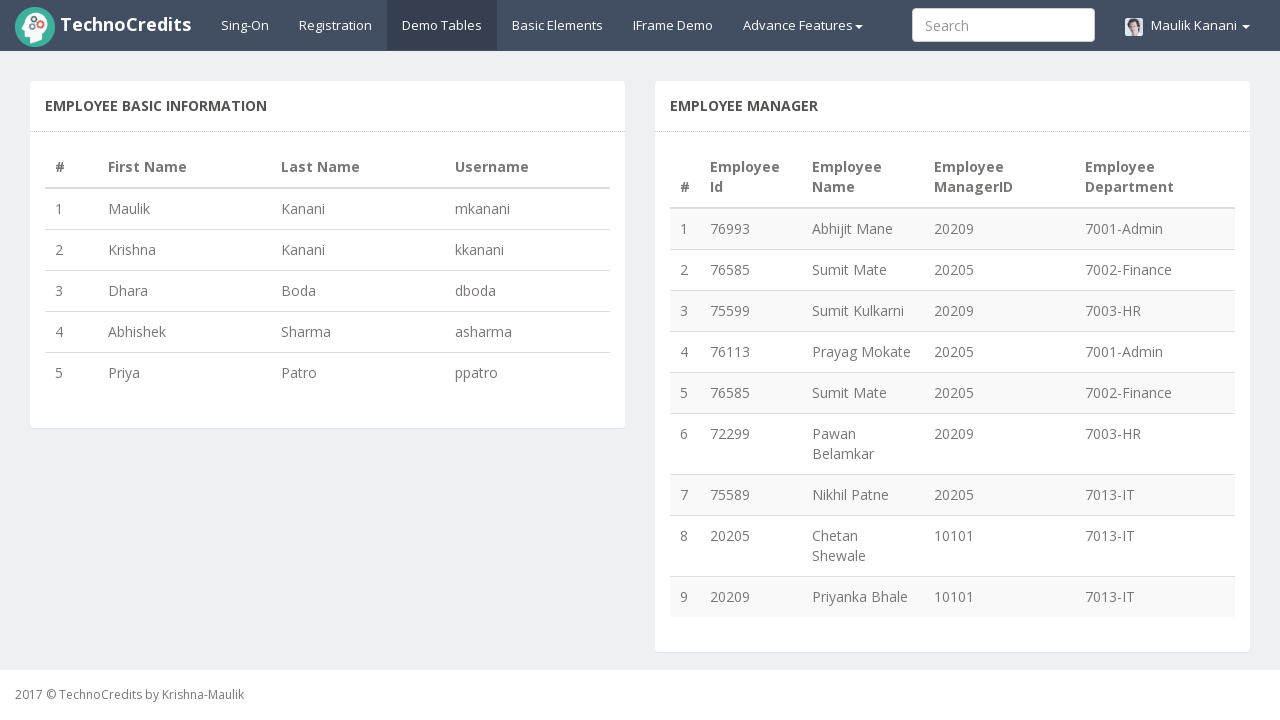

Retrieved total row count: 5 rows
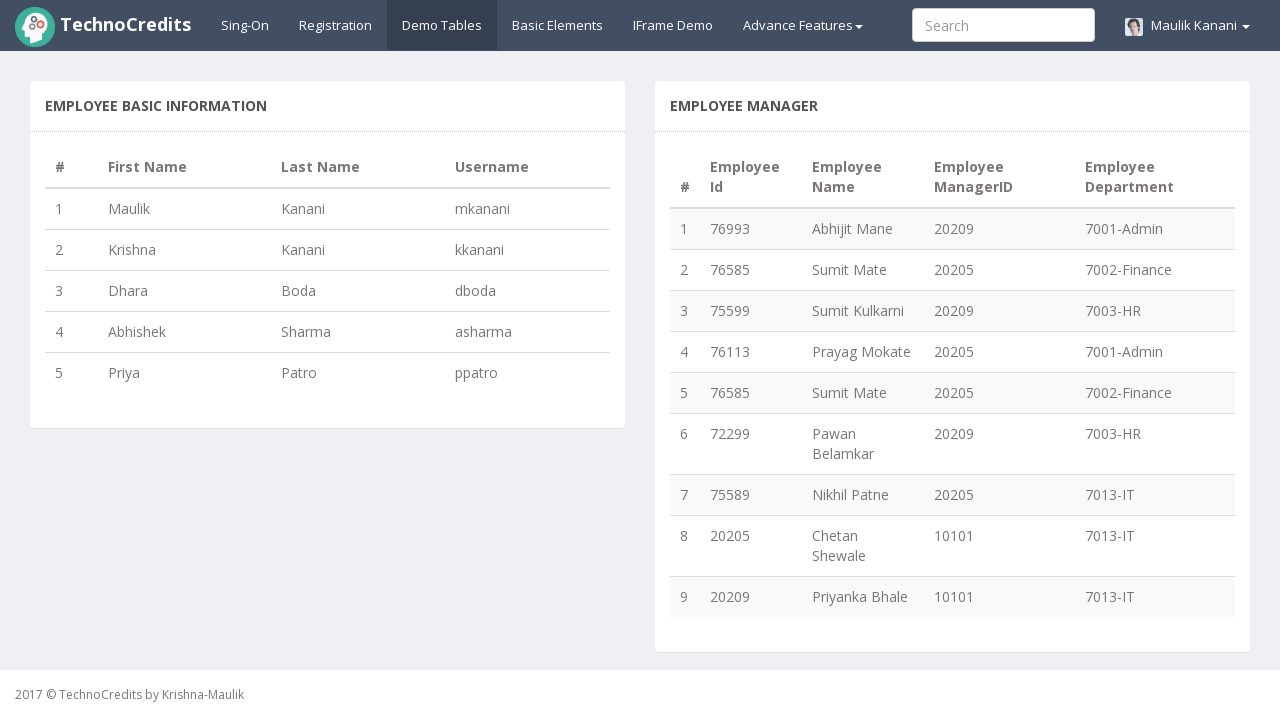

Extracted row 1 content: 
                                1
                                Maulik
                                Kanani
                                mkanani
                            
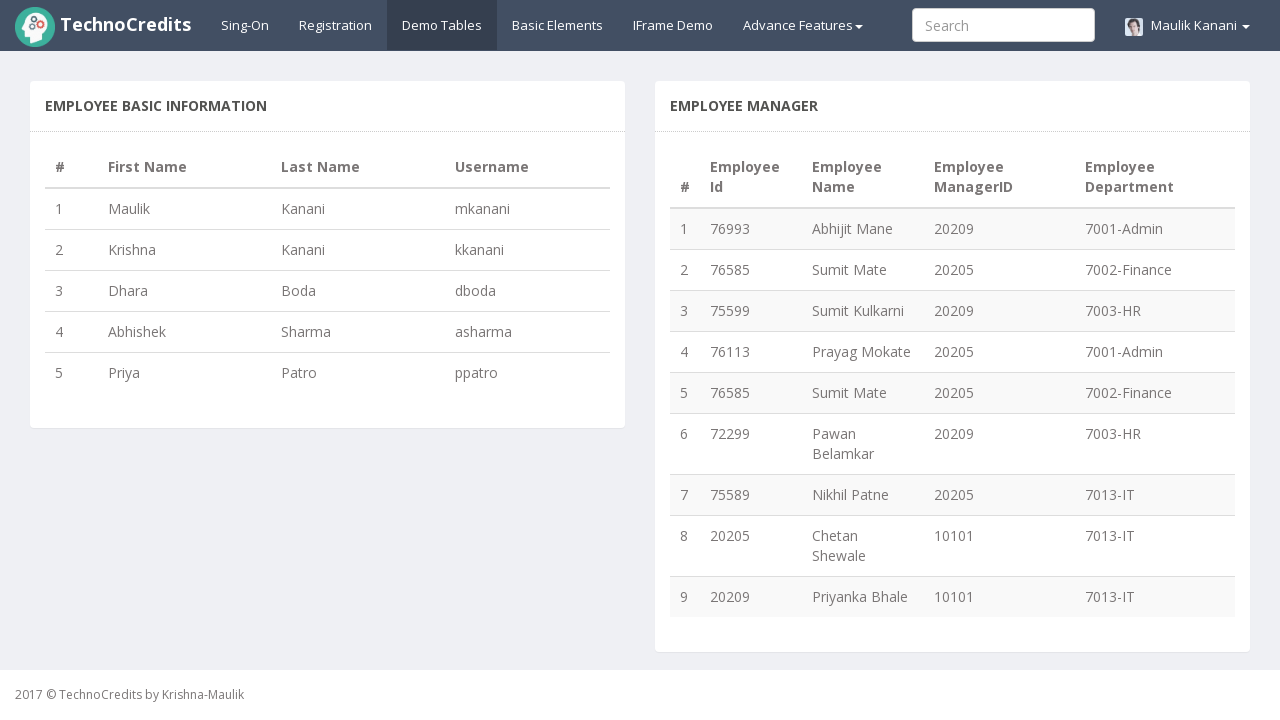

Extracted row 2 content: 
                                2
                                Krishna
                                Kanani
                                kkanani
                            
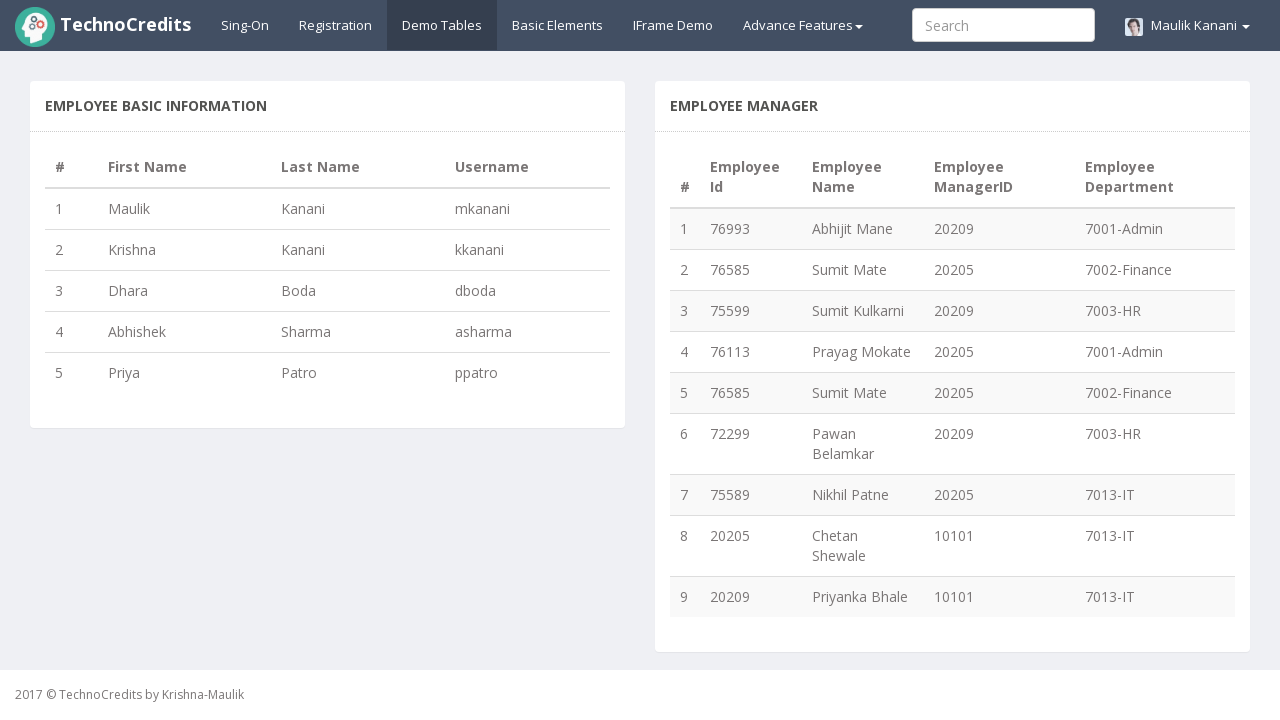

Extracted row 3 content: 
                                3
                                Dhara
                                Boda
                                dboda
                            
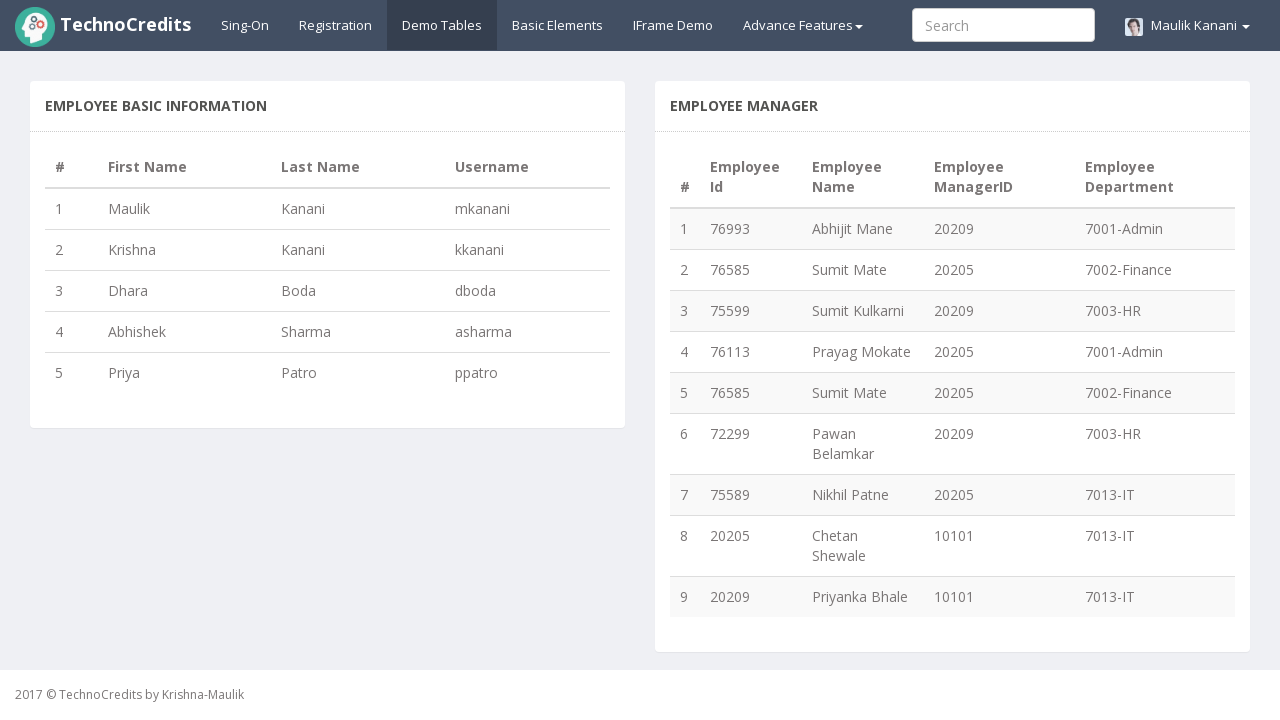

Extracted row 4 content: 
                                4
                                Abhishek
                                Sharma
                                asharma
                            
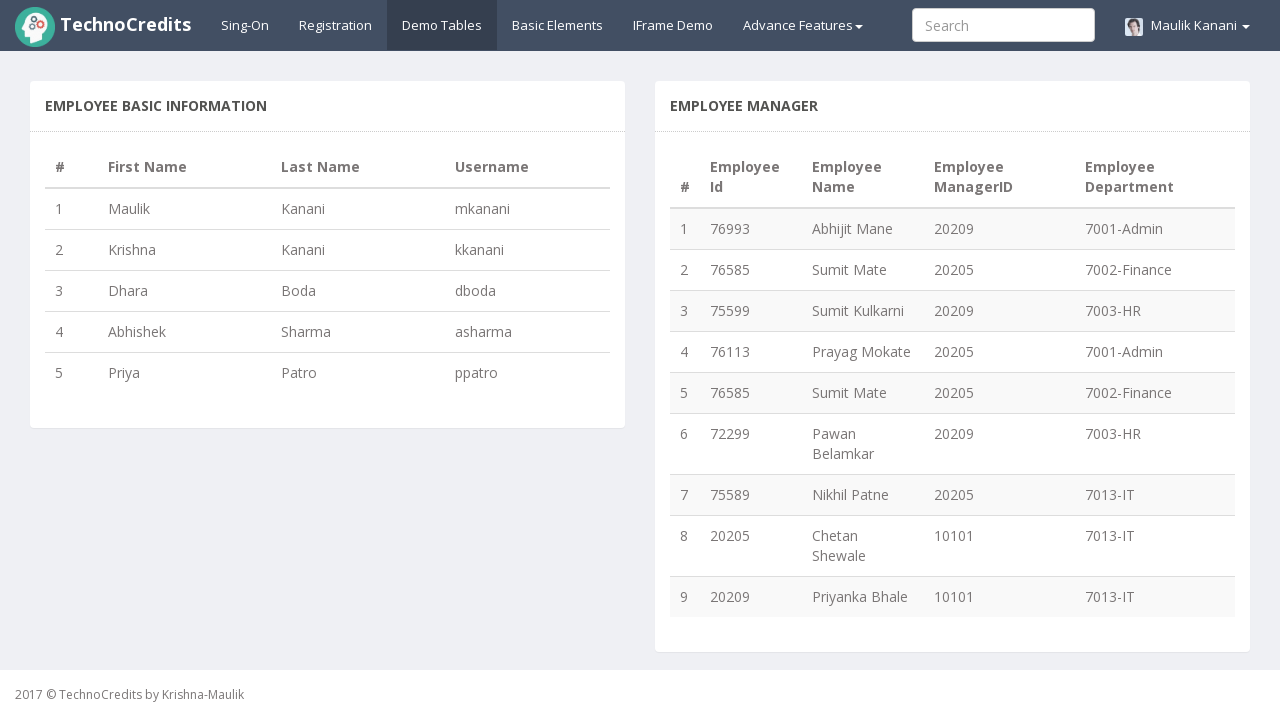

Extracted row 5 content: 
                                5
                                Priya
                                Patro
                                ppatro
                            
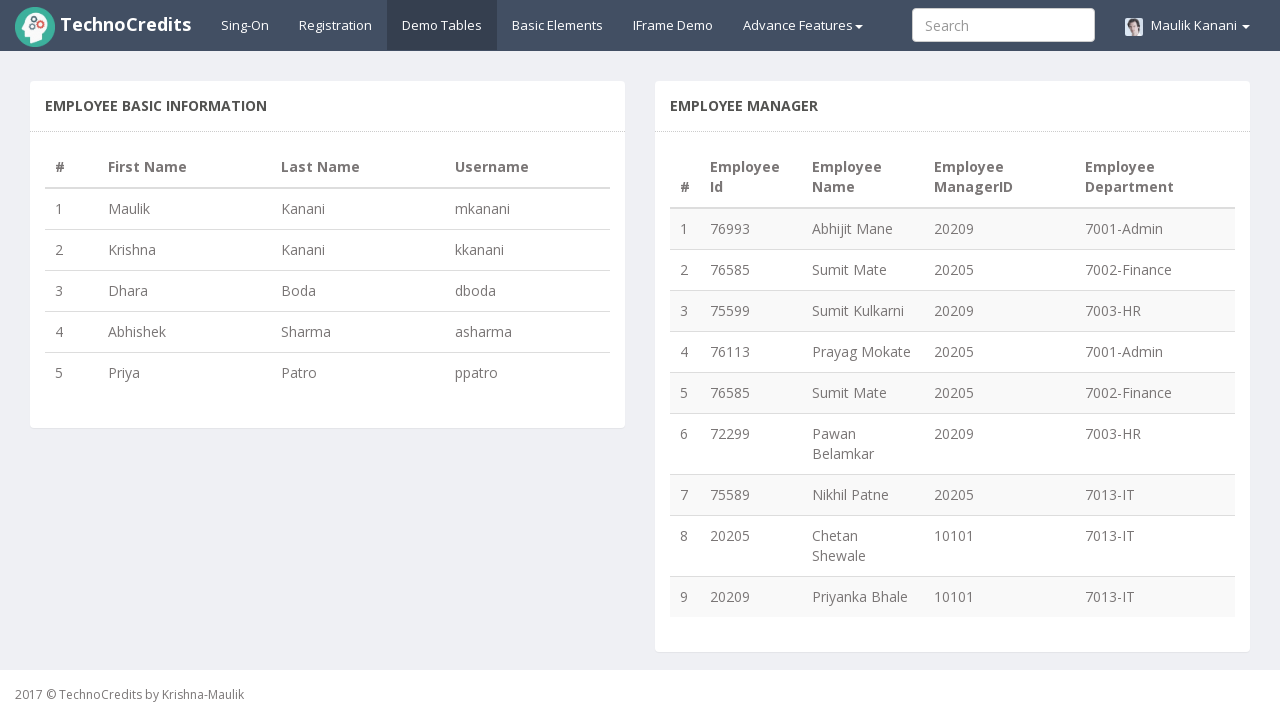

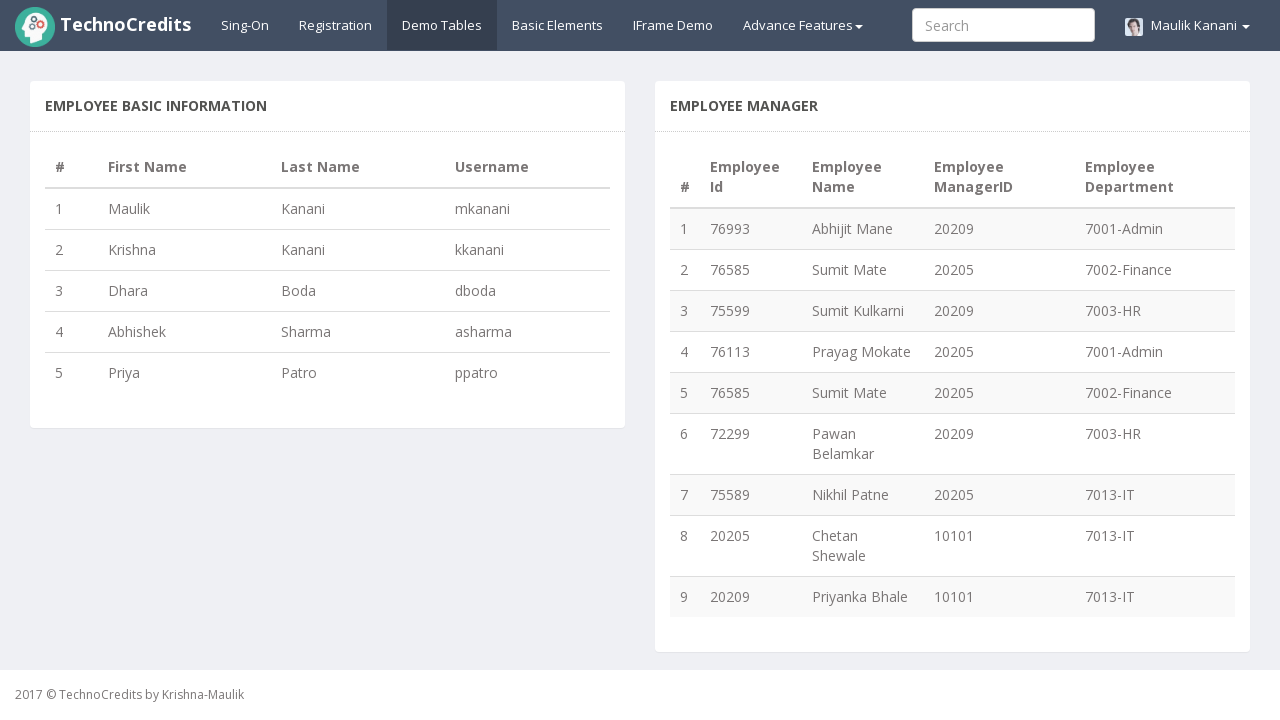